Tests checkbox interactions by toggling checkbox states multiple times and verifying their selected status

Starting URL: https://the-internet.herokuapp.com/checkboxes

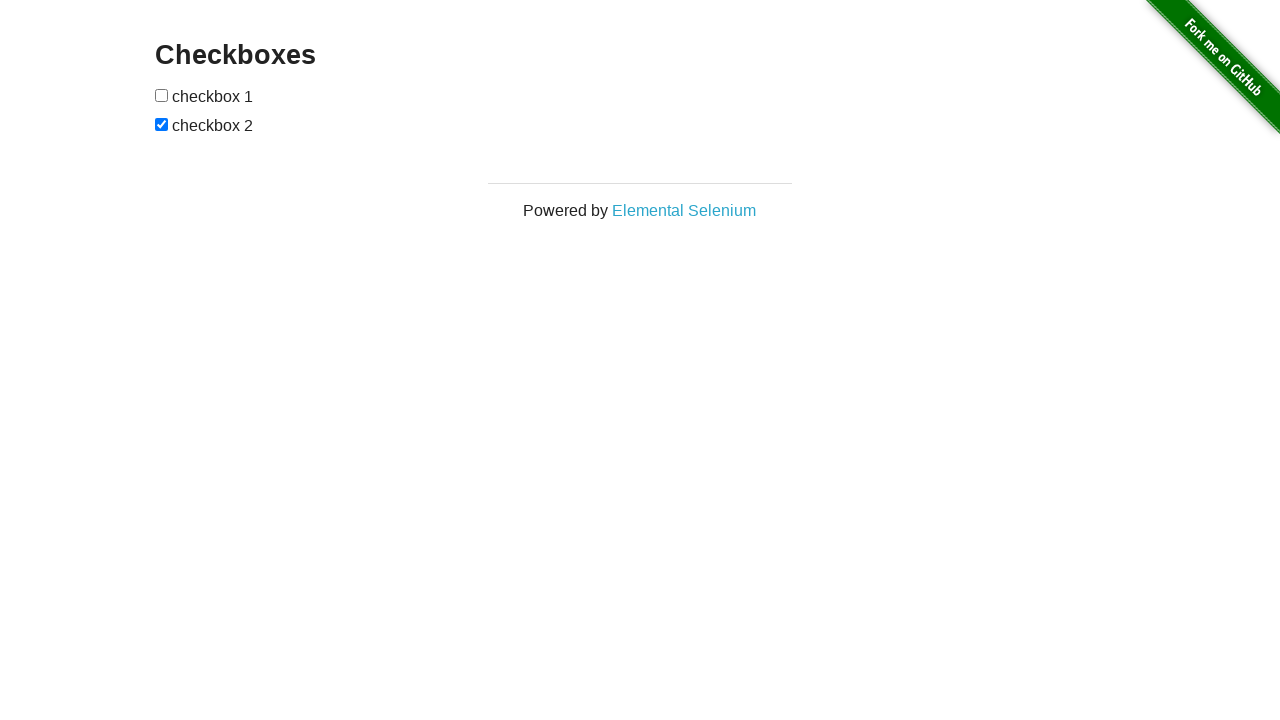

Waited for checkboxes to load on the page
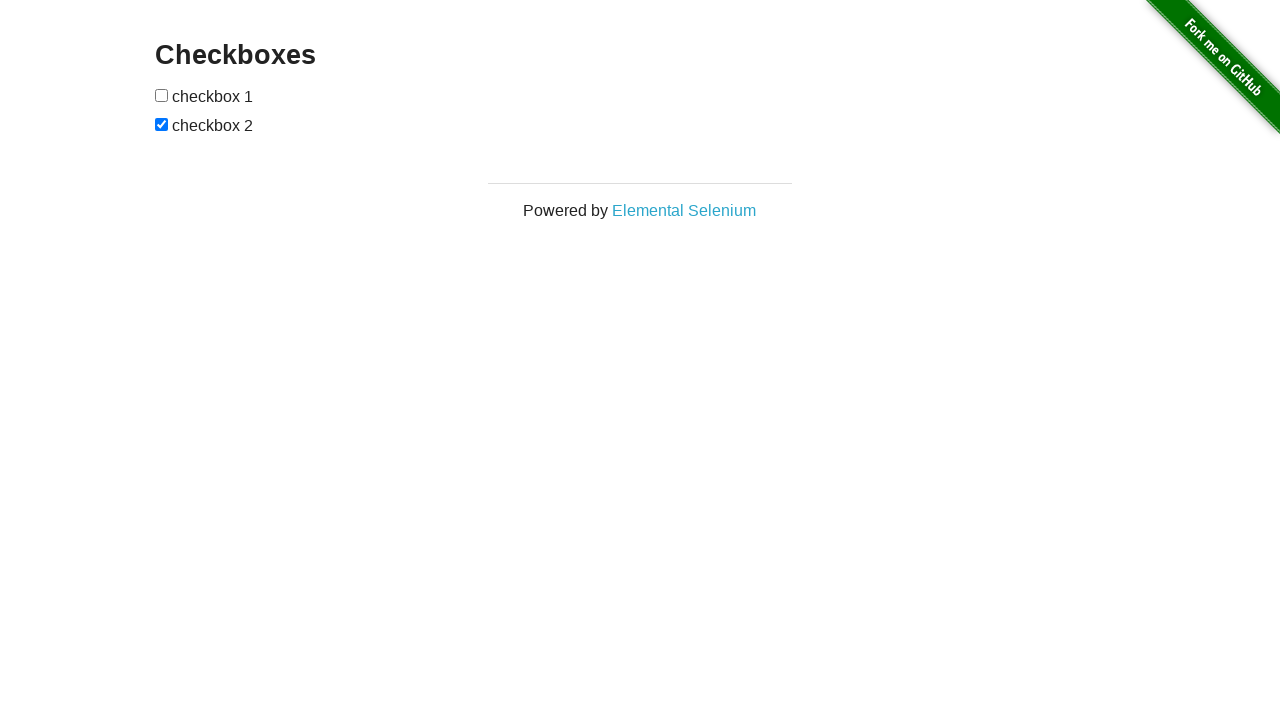

Located first checkbox element
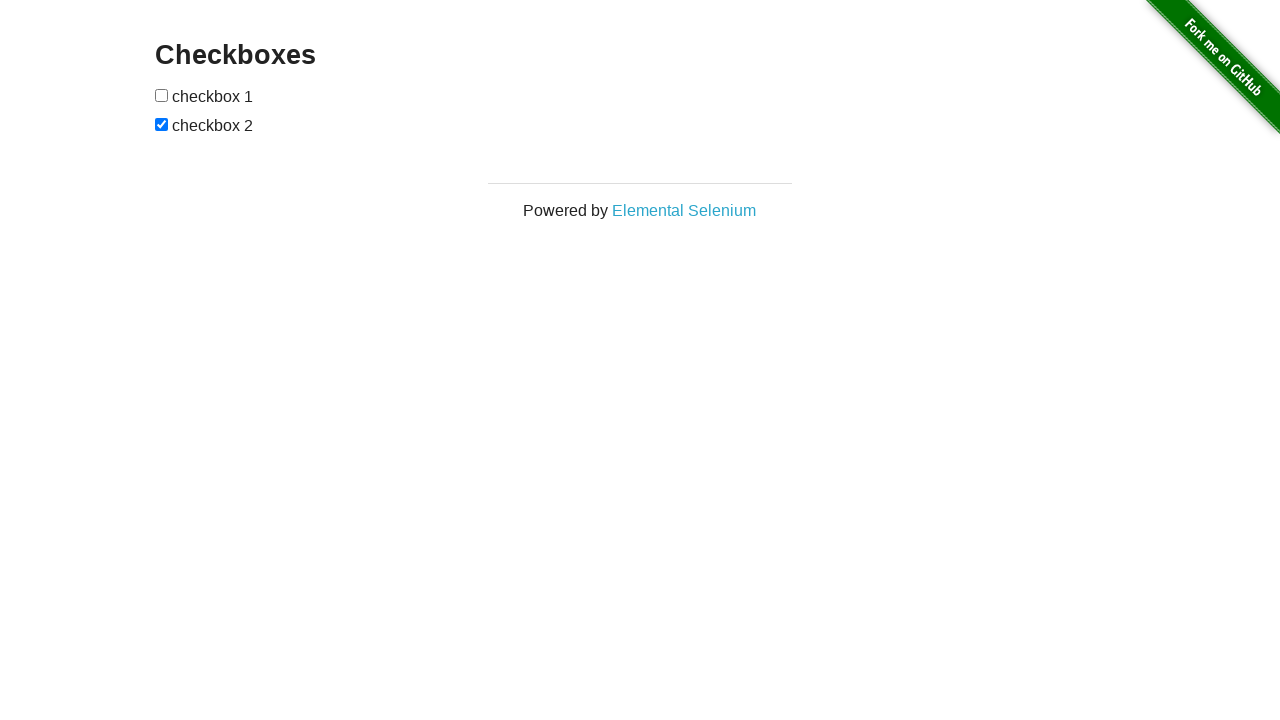

Located second checkbox element
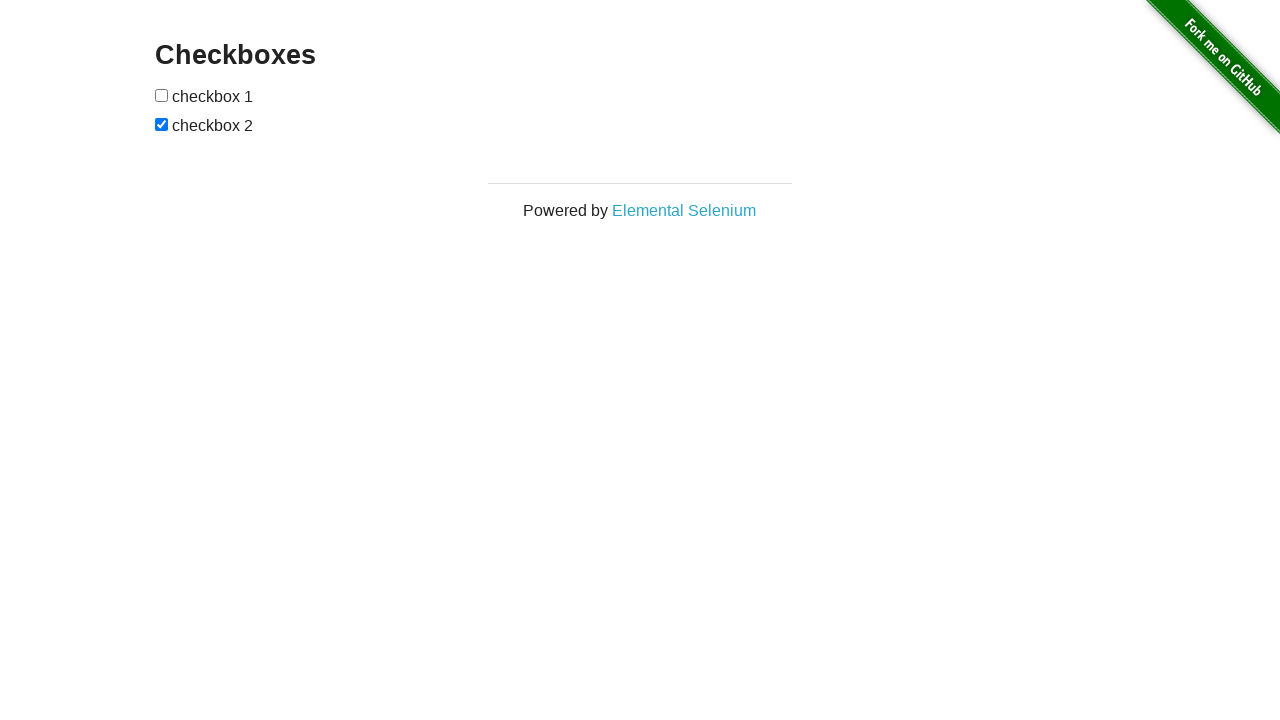

Clicked first checkbox to check it at (162, 95) on input[type='checkbox'] >> nth=0
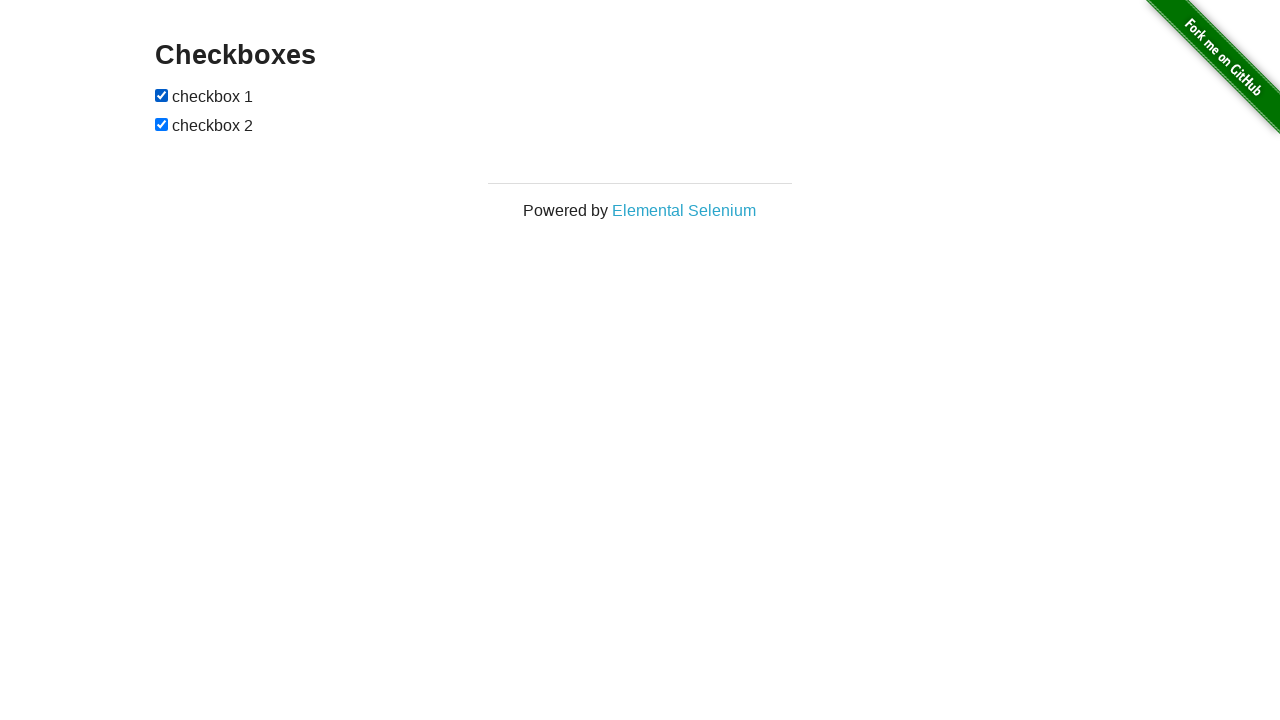

Clicked first checkbox to uncheck it at (162, 95) on input[type='checkbox'] >> nth=0
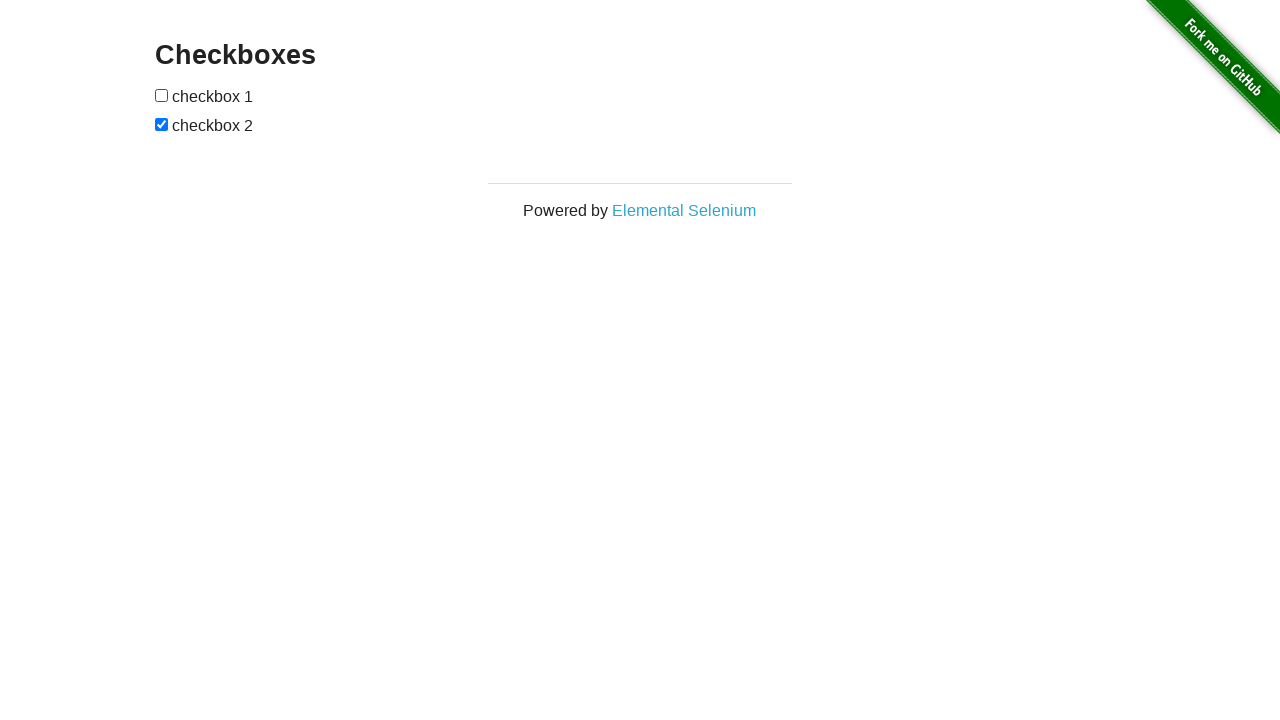

Clicked first checkbox to toggle its state at (162, 95) on input[type='checkbox'] >> nth=0
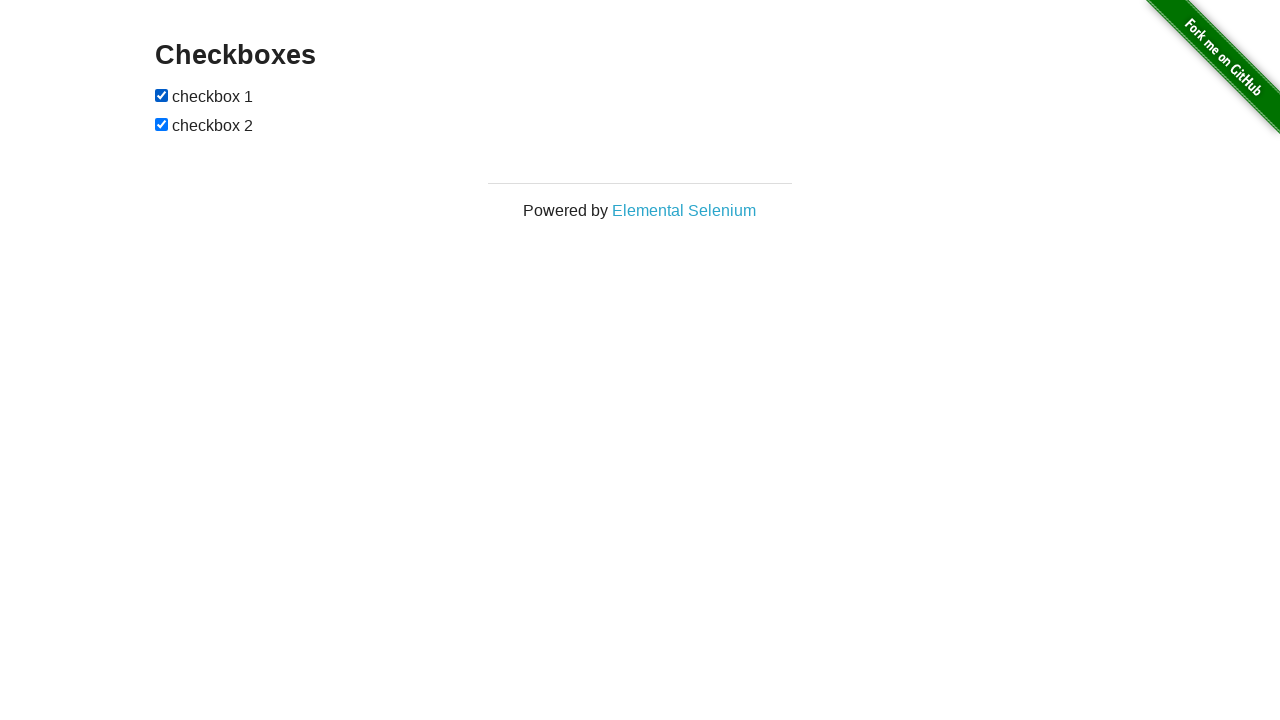

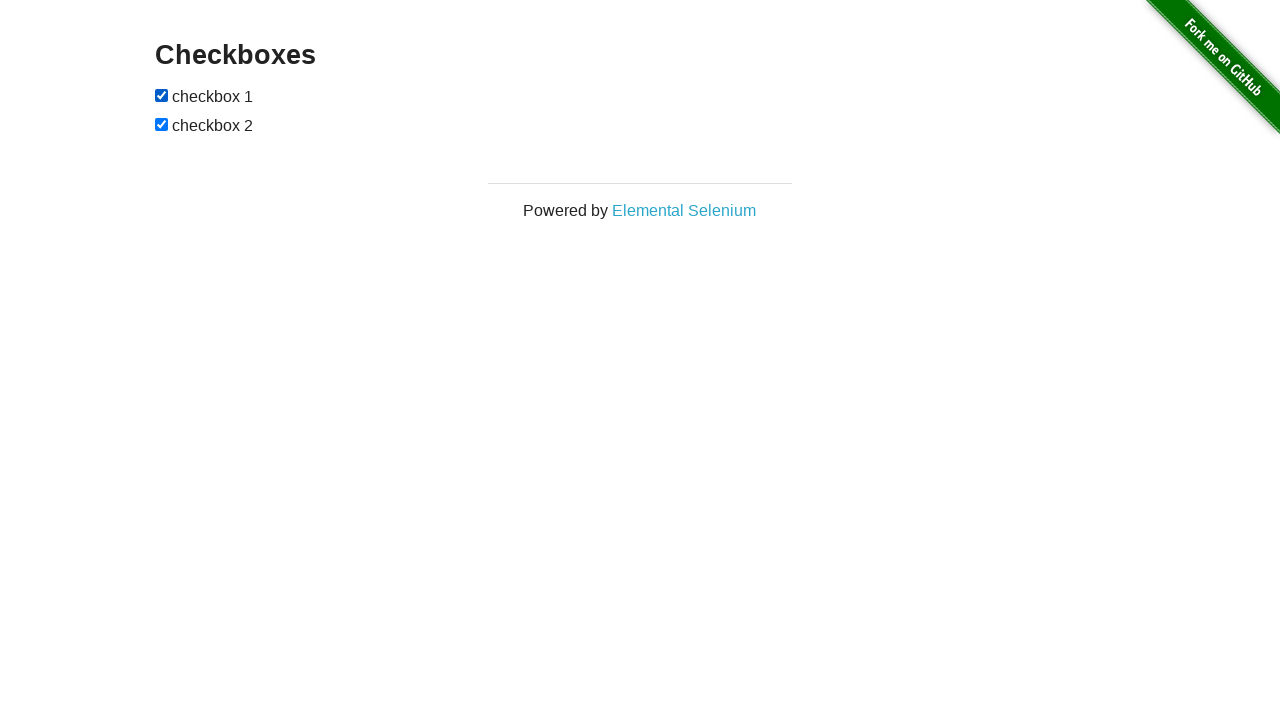